Tests window handling by opening a new window, interacting with it, closing it, and returning to the original window to fill a text area

Starting URL: https://omayo.blogspot.com/

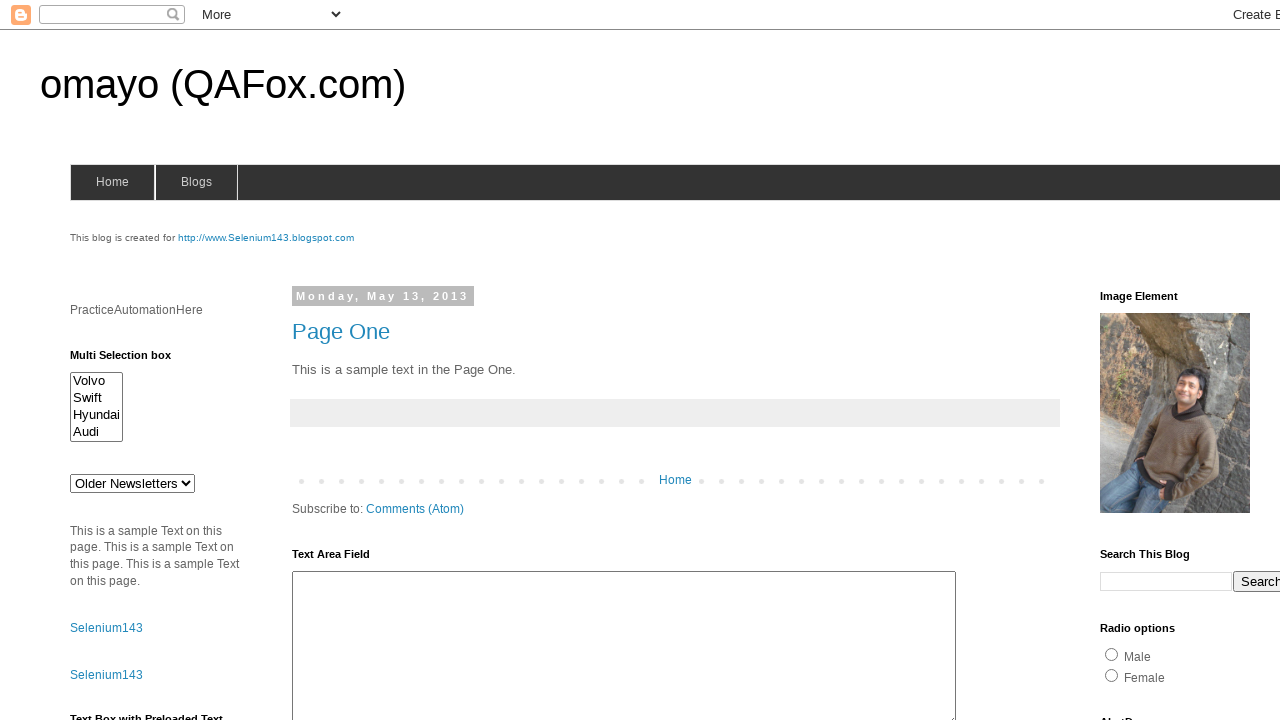

Clicked link to open new window at (266, 238) on #selenium143
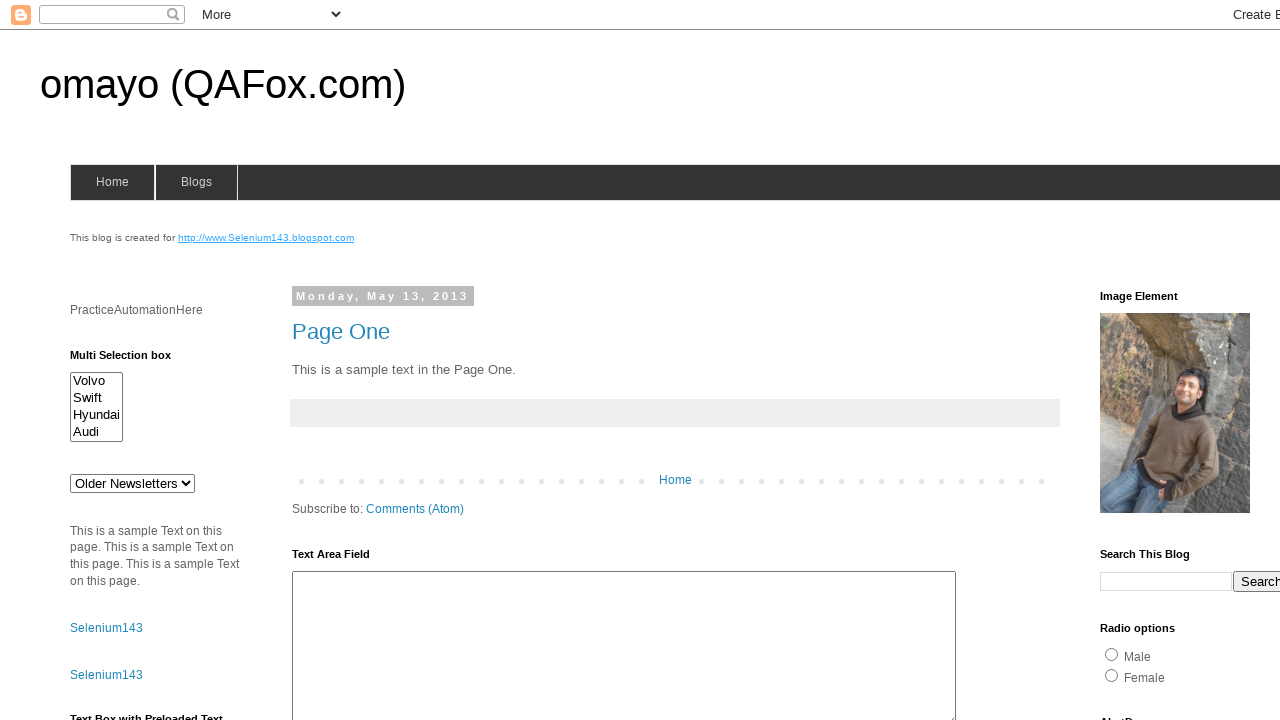

New window opened and captured
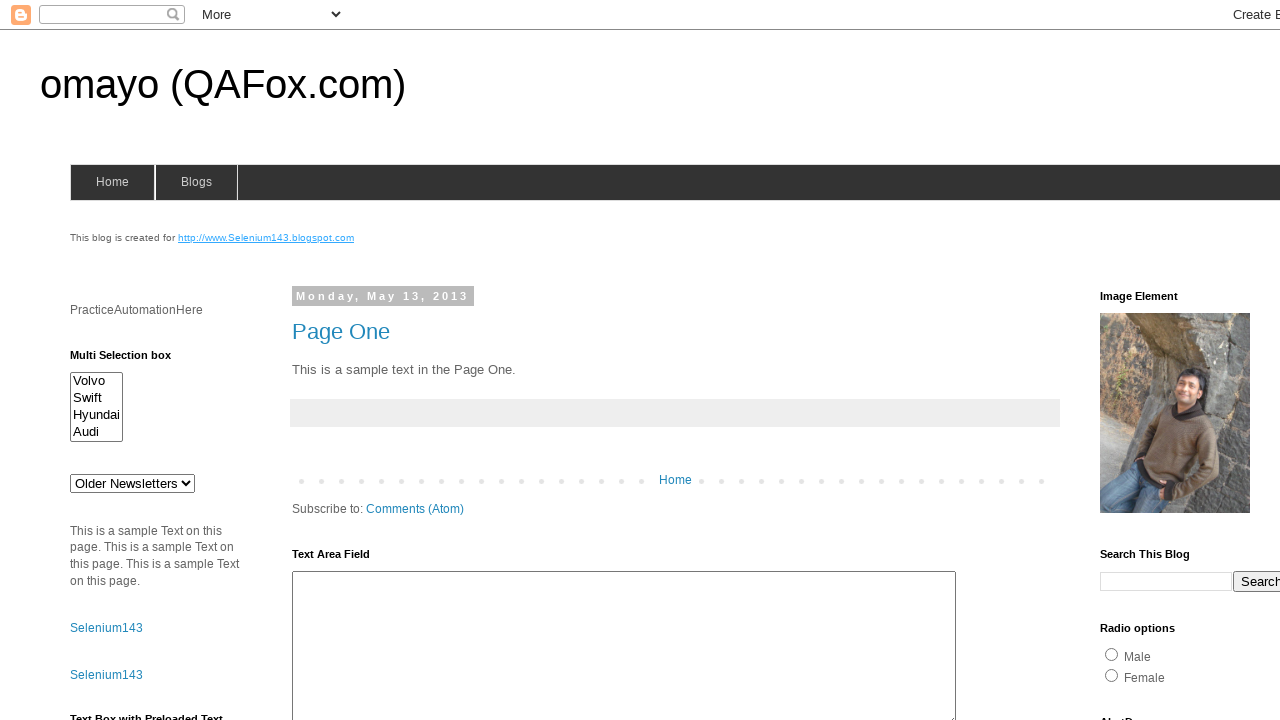

New window loaded completely
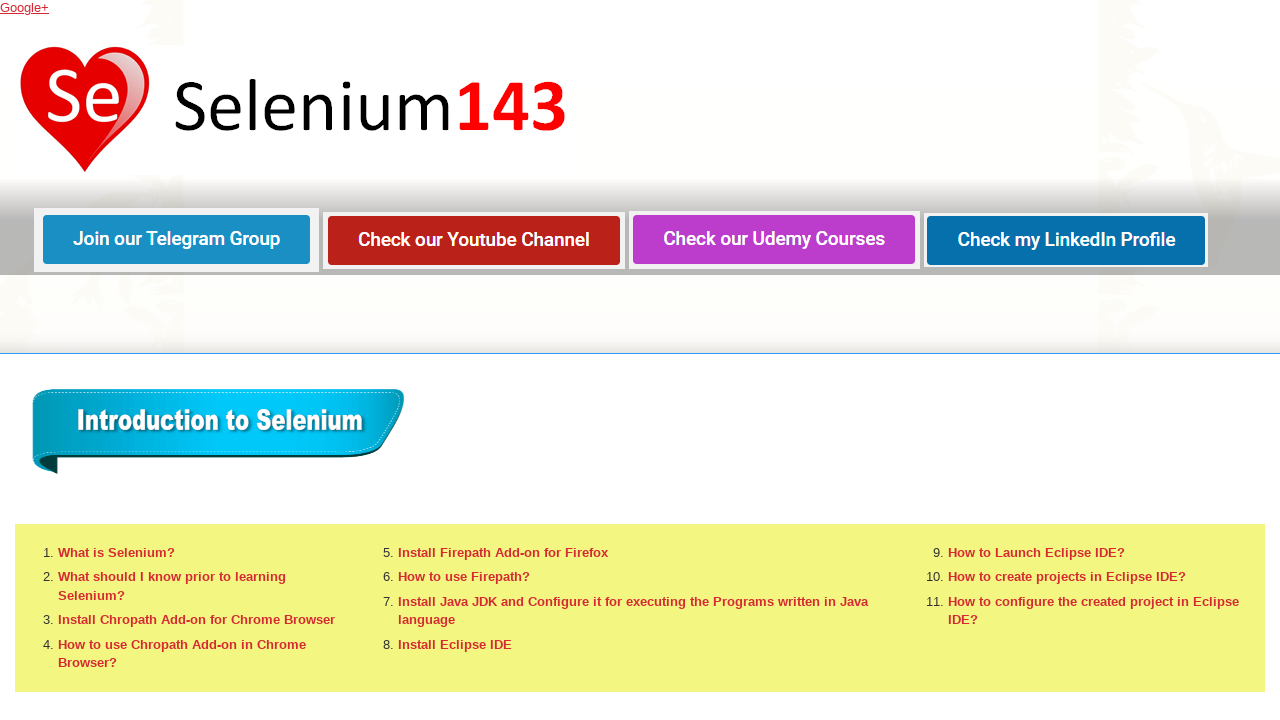

Verified new window title contains 'Selenium143'
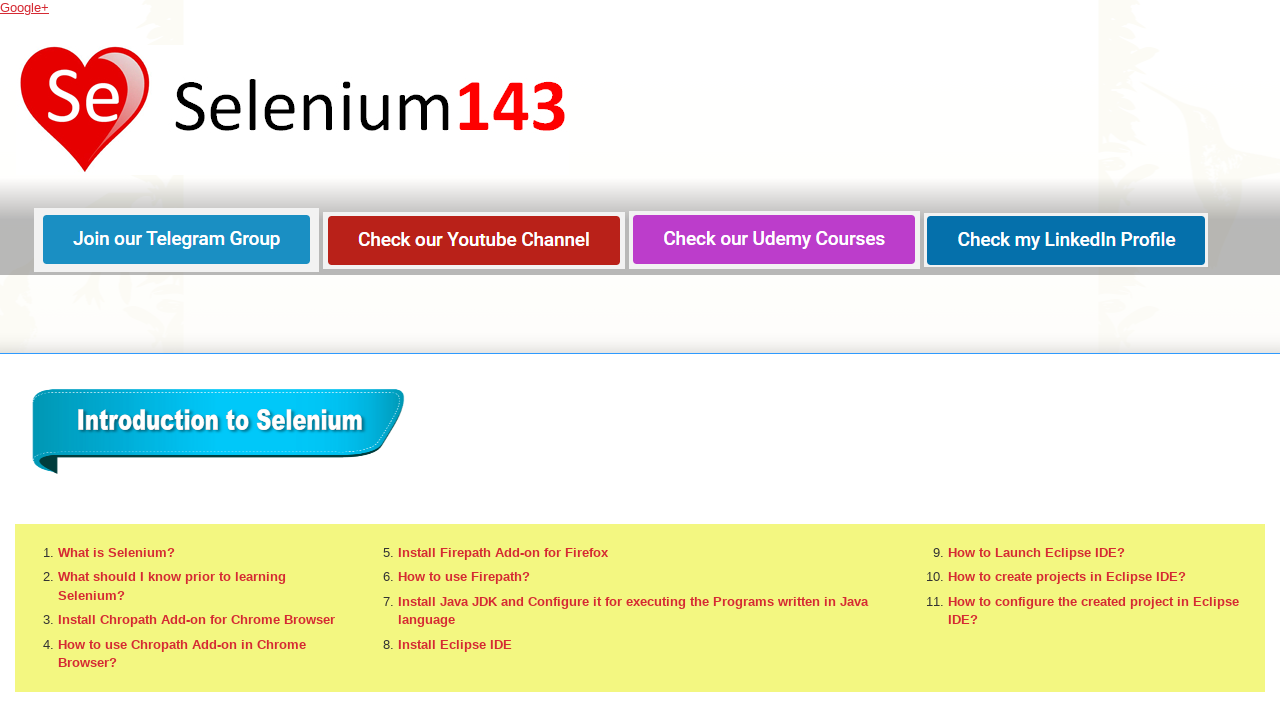

Clicked 'What is Selenium?' link in new window at (116, 552) on text=What is Selenium?
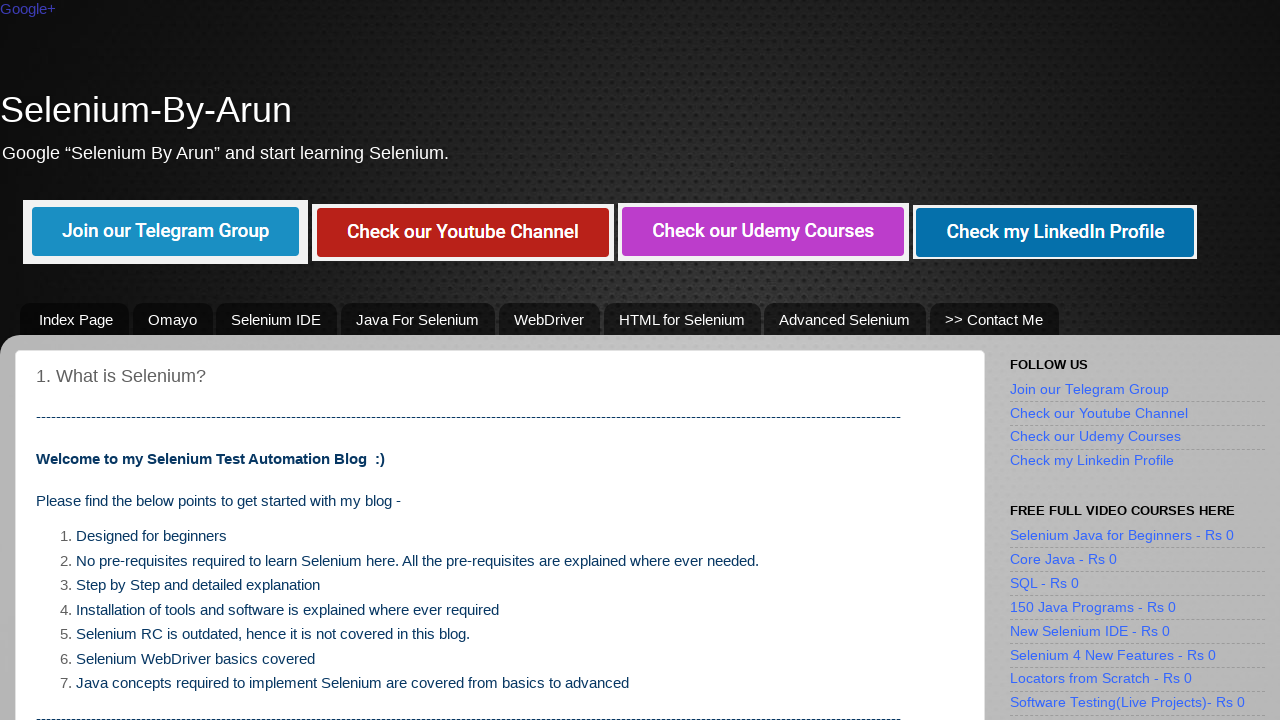

Closed new window
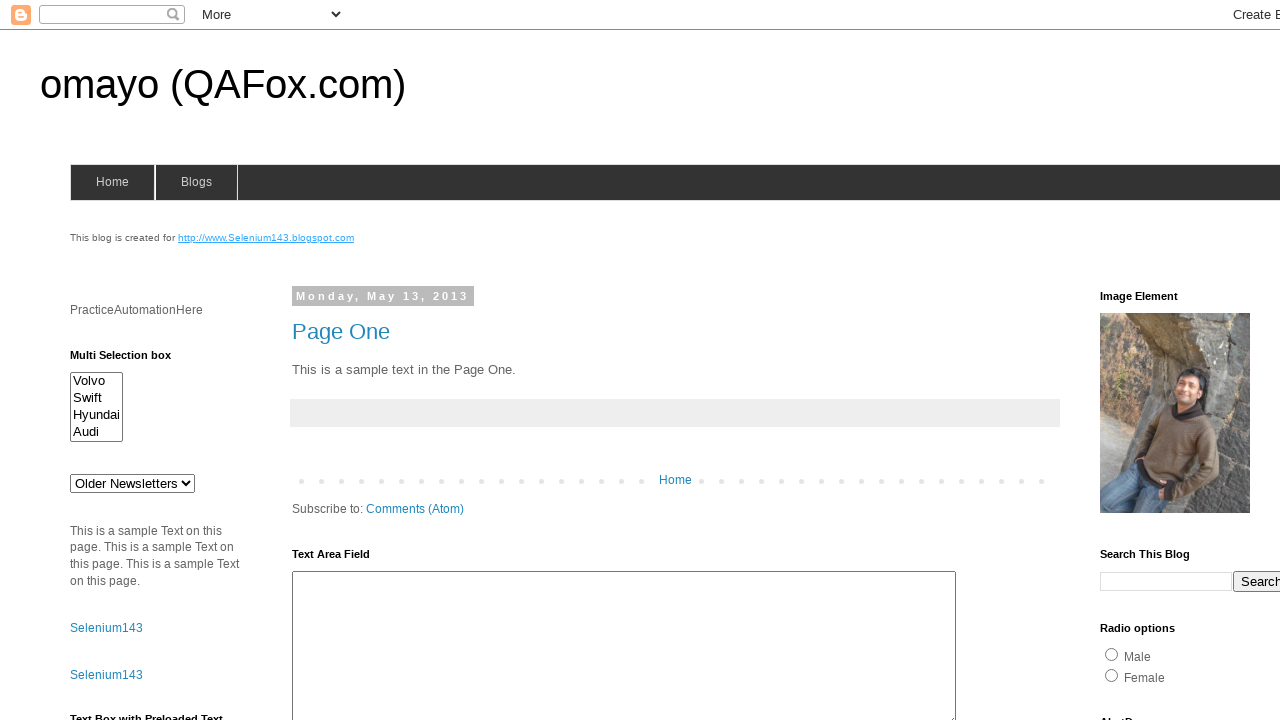

Filled text area with 'Hi Mr. Surya' in original window on #ta1
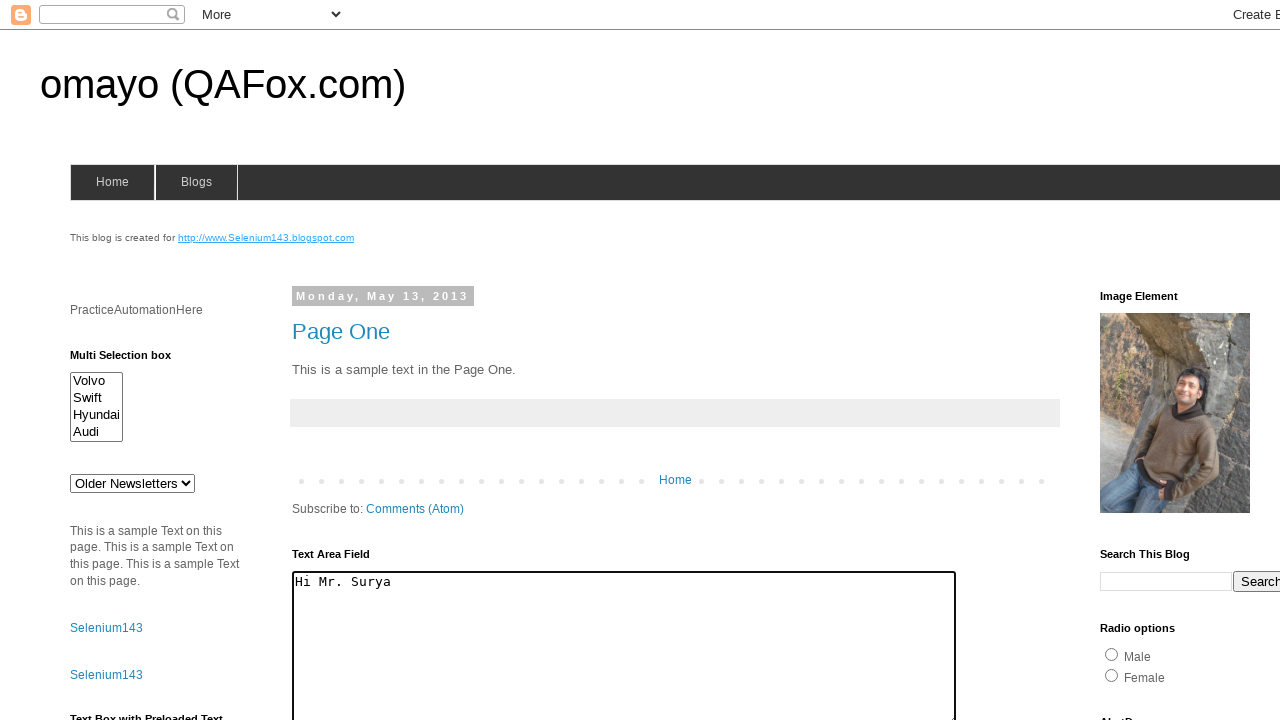

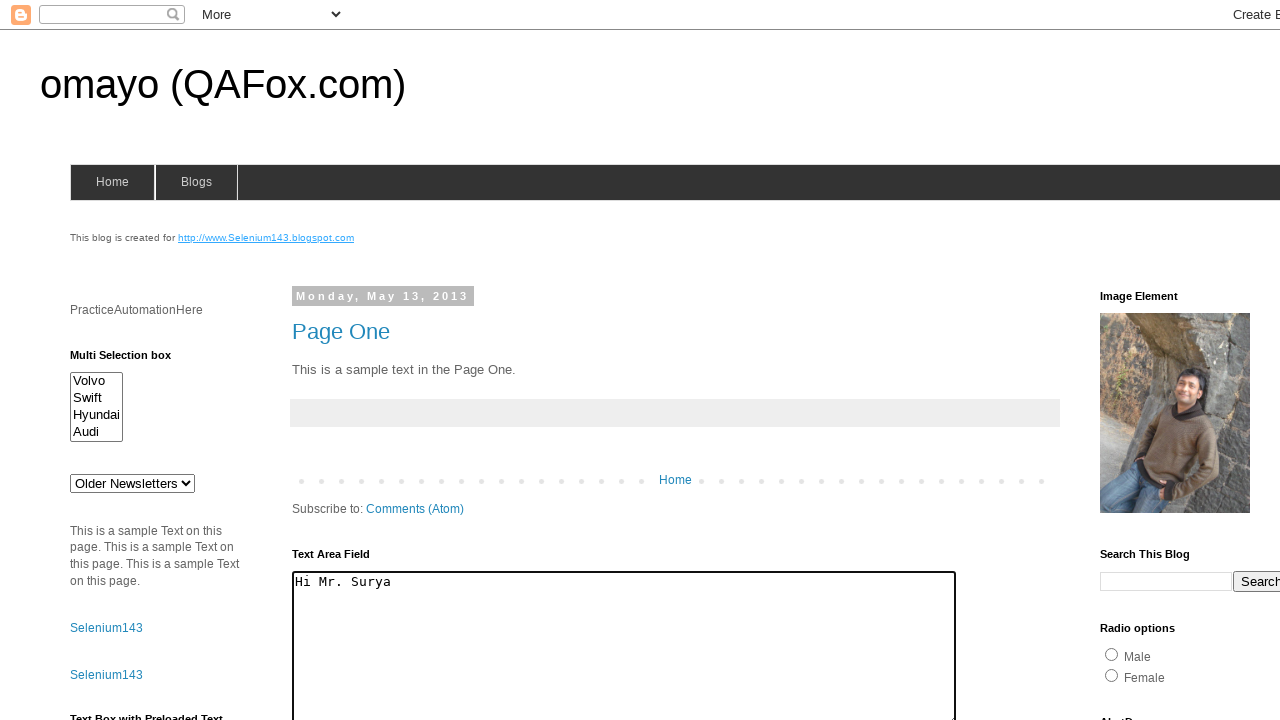